Tests keyboard actions by typing text, selecting all, copying, tabbing to next field, and pasting, then navigating to another site and filling a registration form

Starting URL: https://text-compare.com/

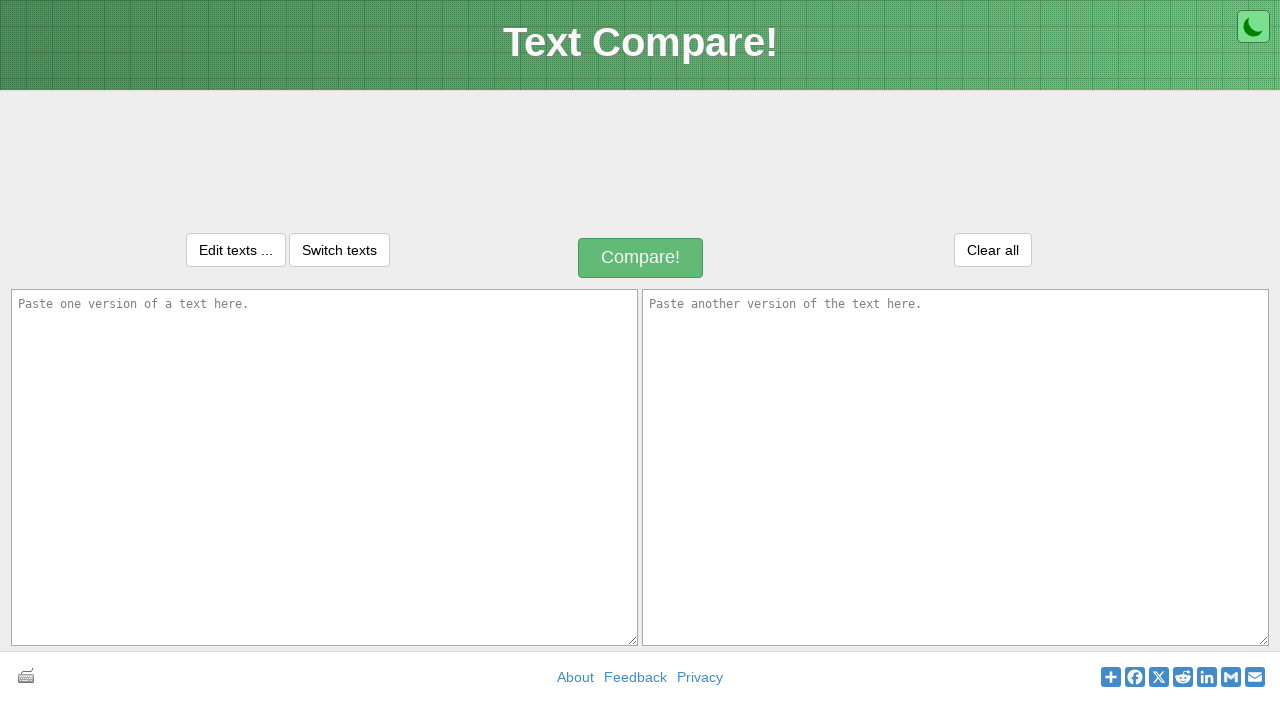

Typed 'Hello World' in first textbox on #inputText1
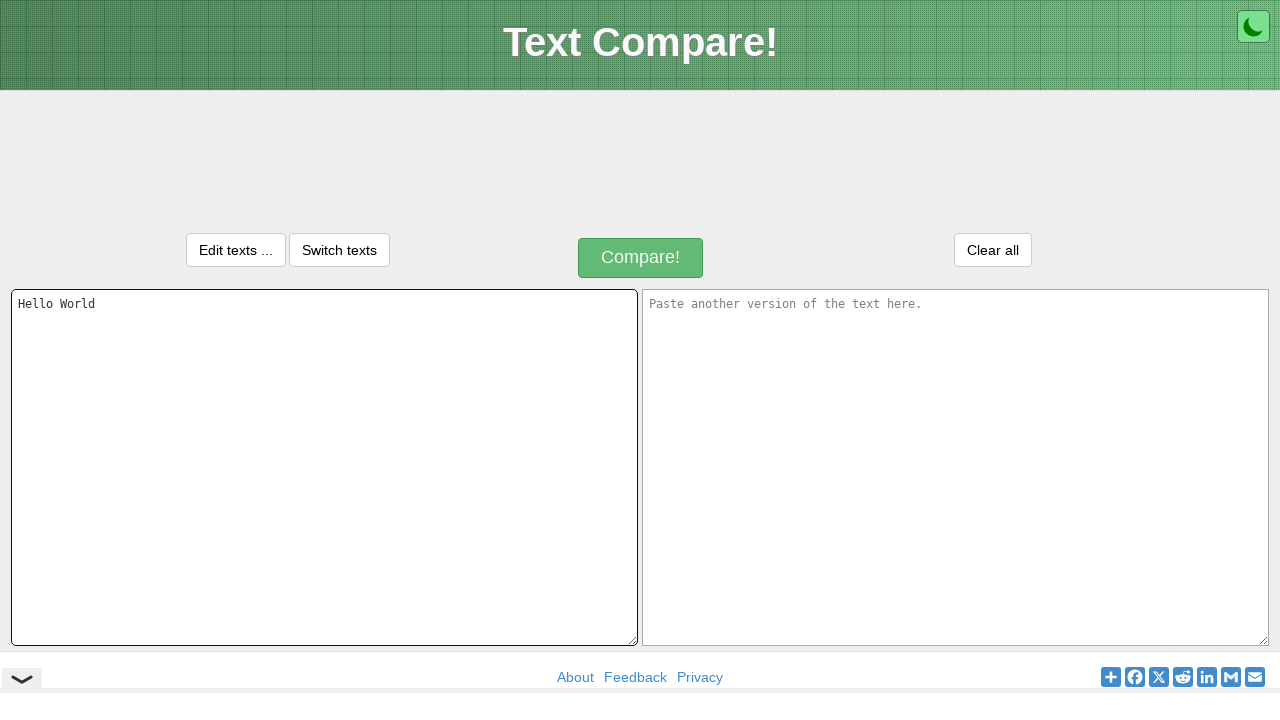

Selected all text with Ctrl+A
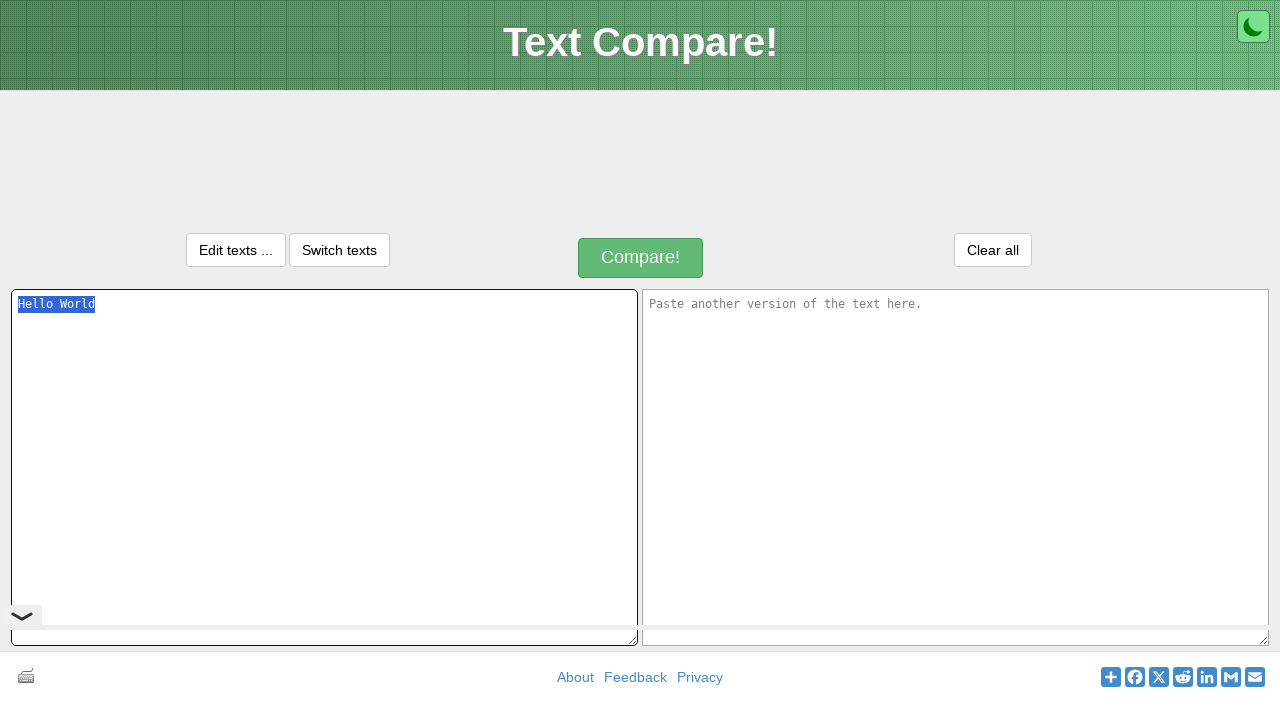

Copied text with Ctrl+C
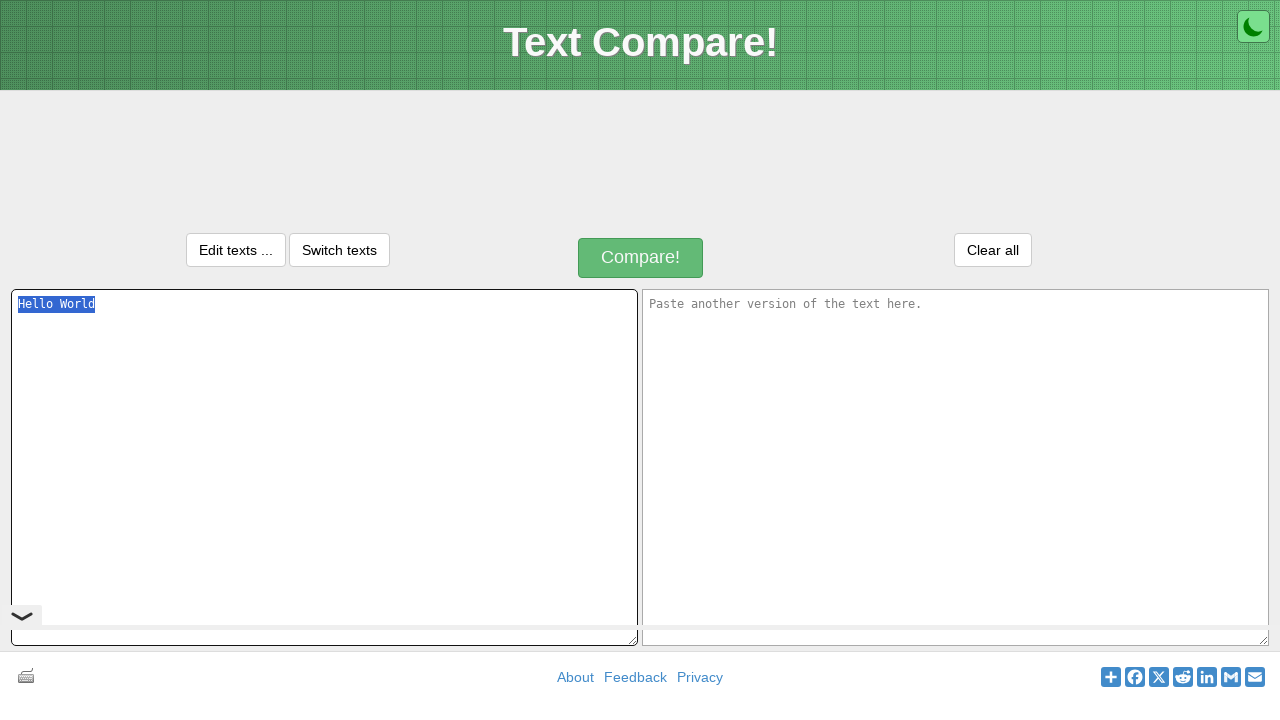

Tabbed to next field
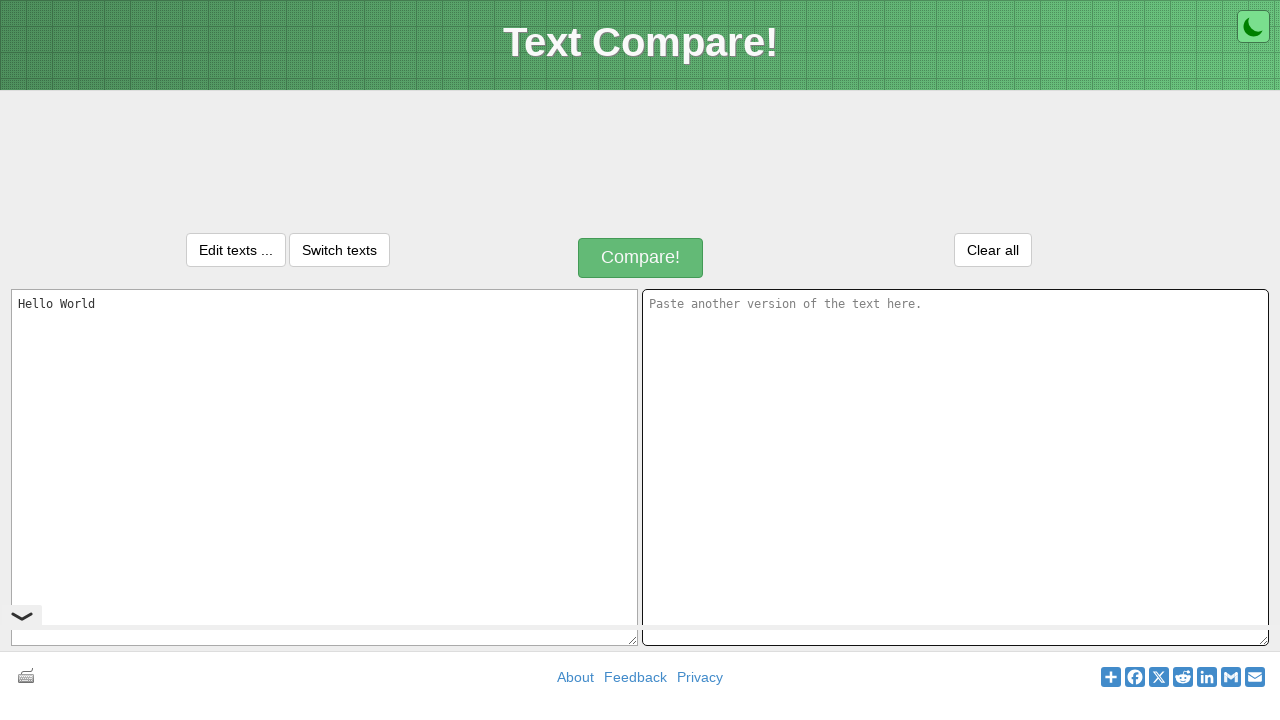

Pasted text with Ctrl+V
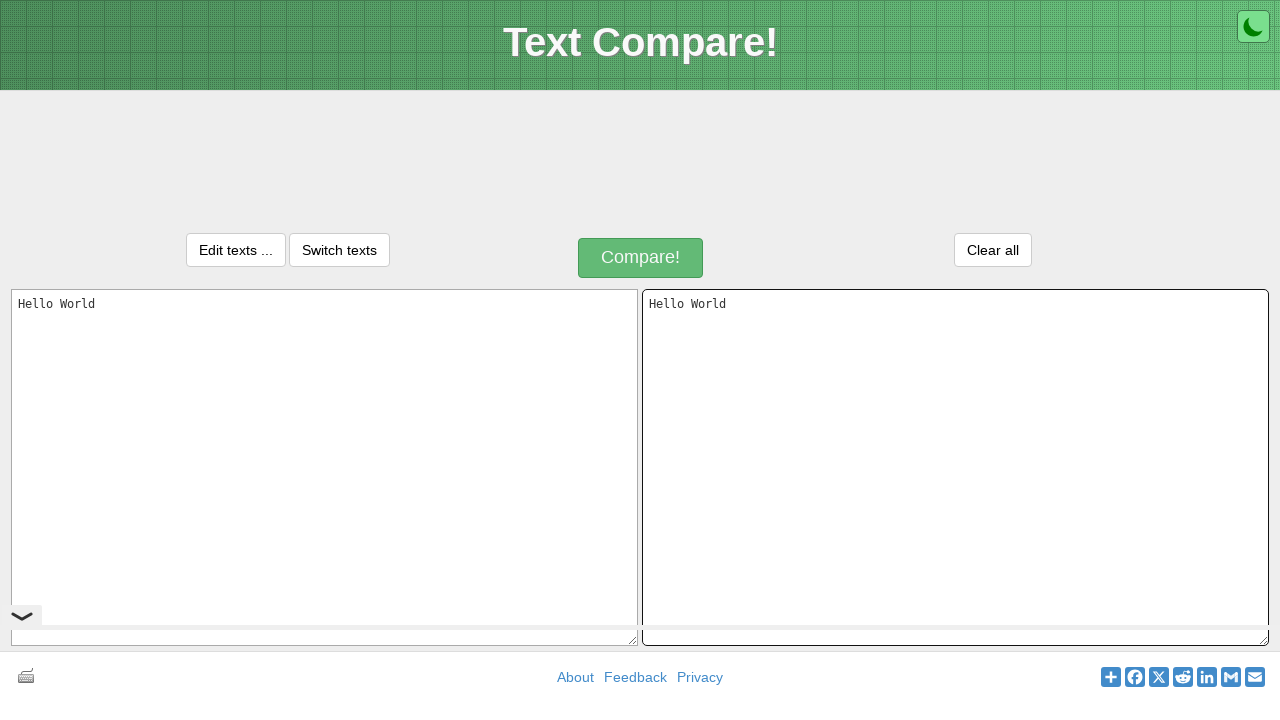

Navigated to registration page at https://crio-qkart-frontend-qa.vercel.app/
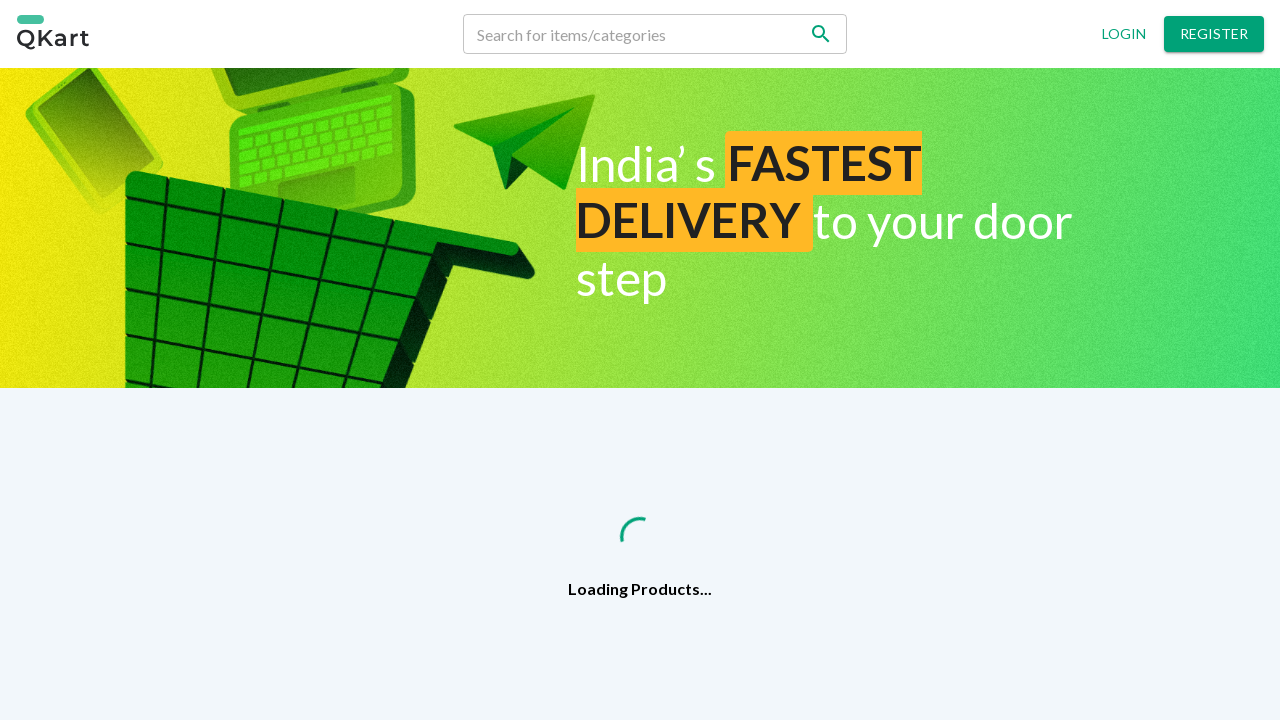

Clicked Register button at (1214, 34) on xpath=//div[@class='css-vb6e92']/button[text()='Register']
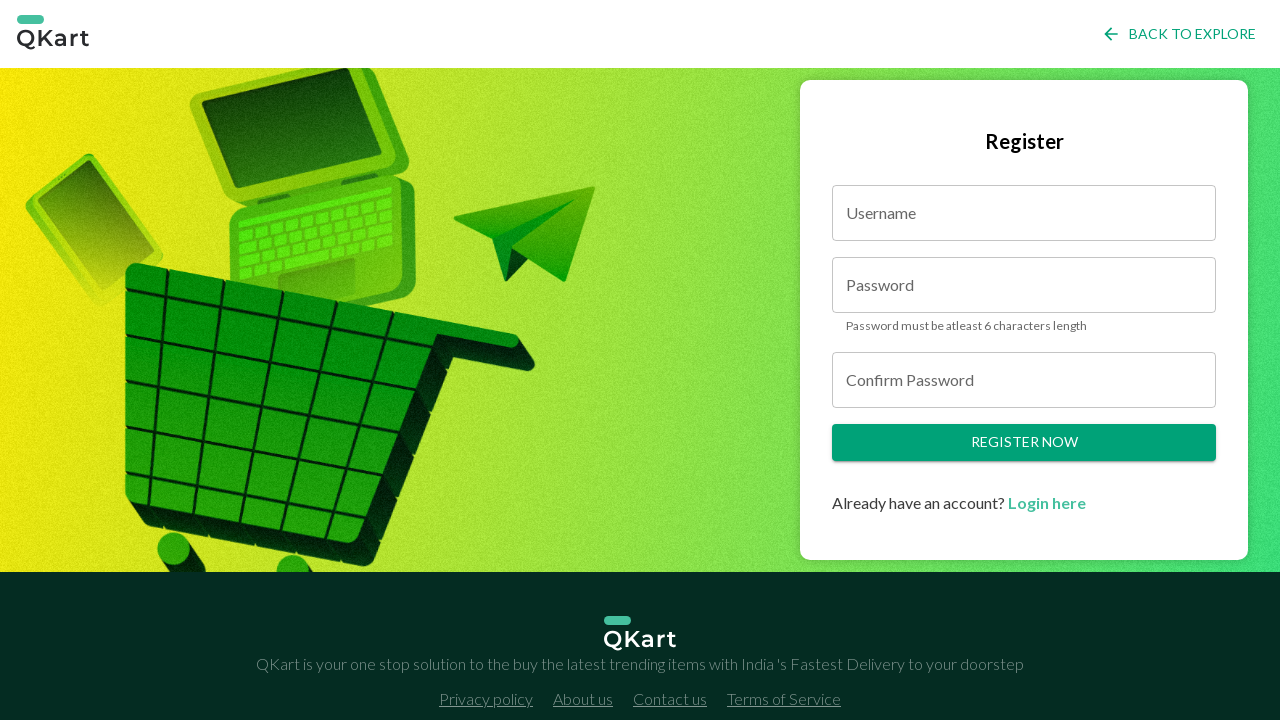

Filled username field with 'testuser456' on #username
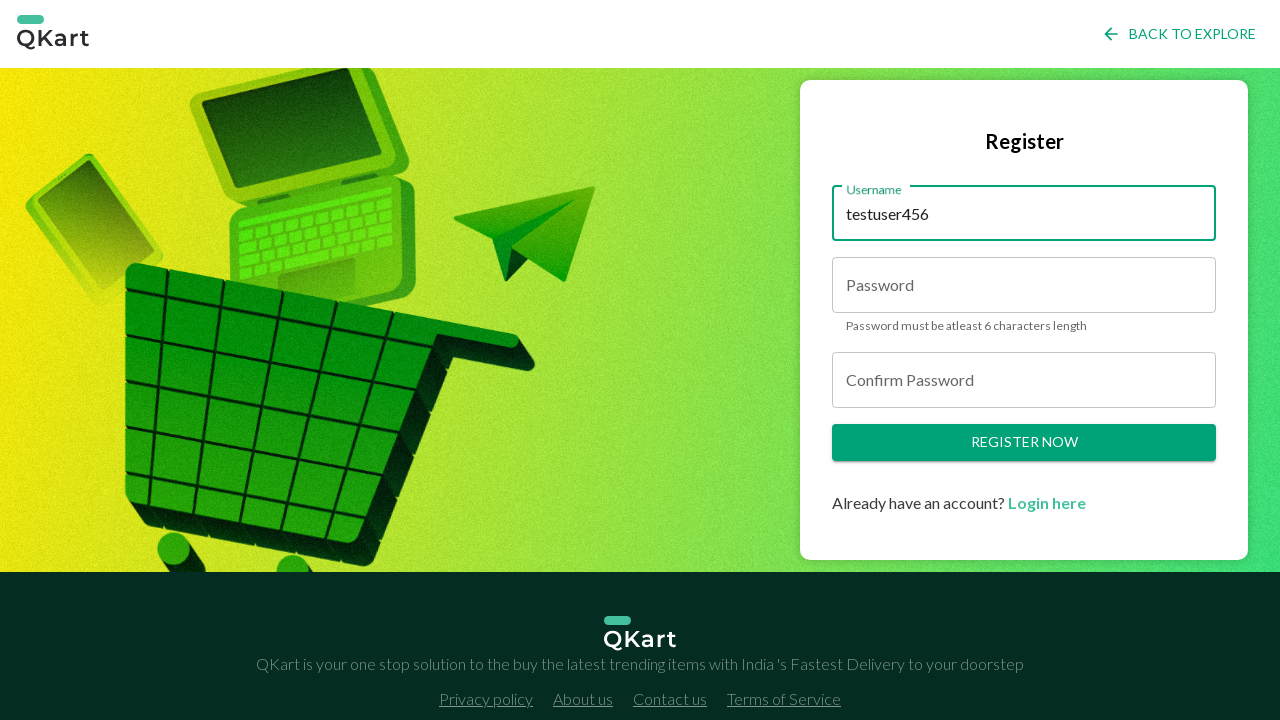

Tabbed to password field
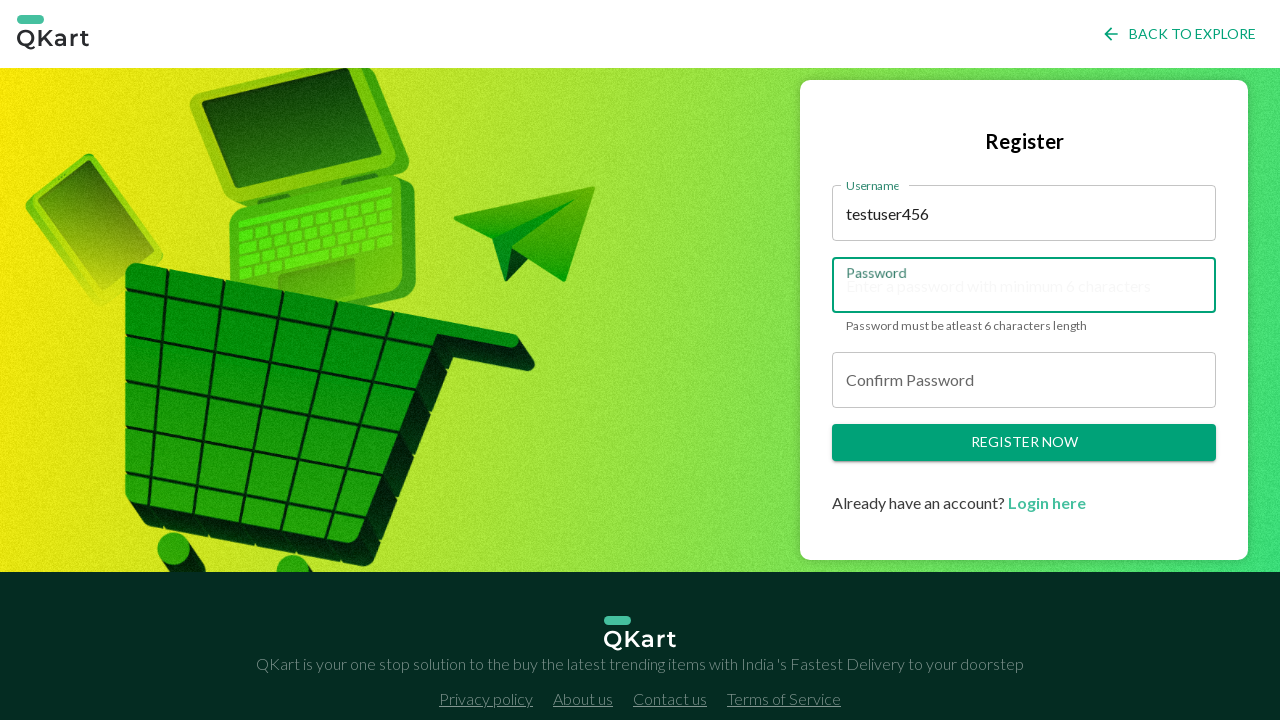

Typed password 'testpass456' in password field
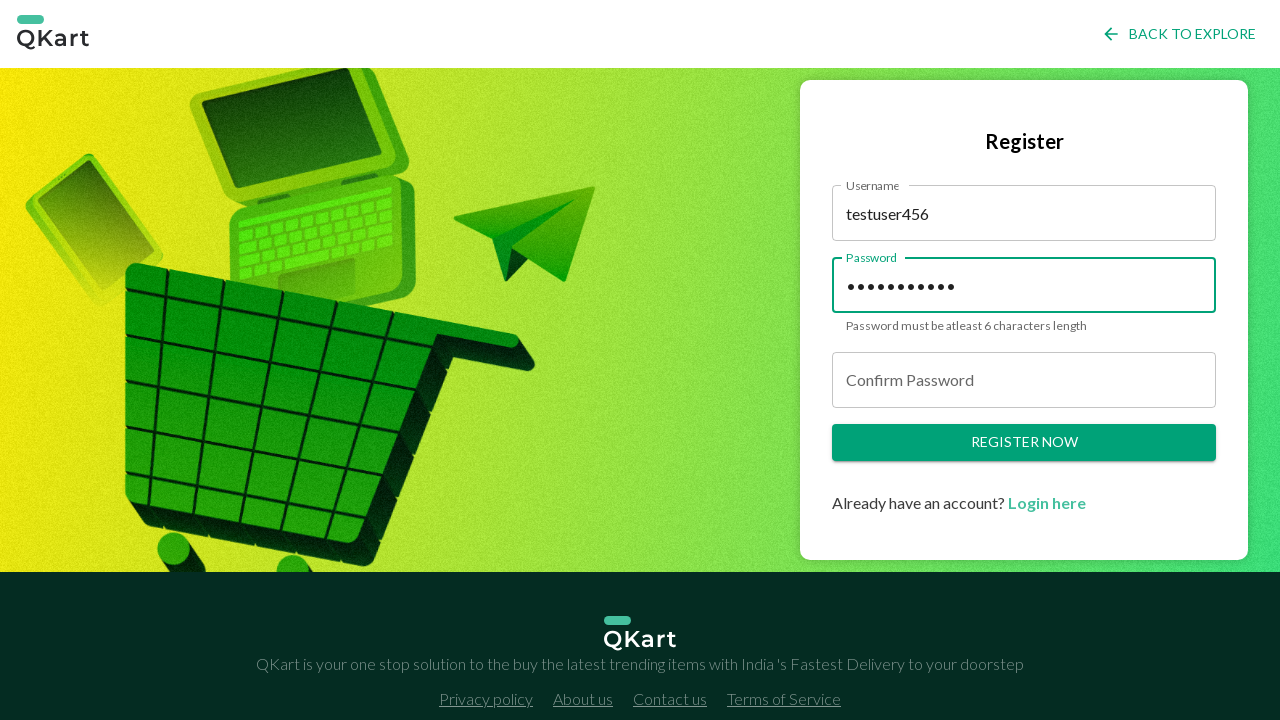

Tabbed to confirm password field
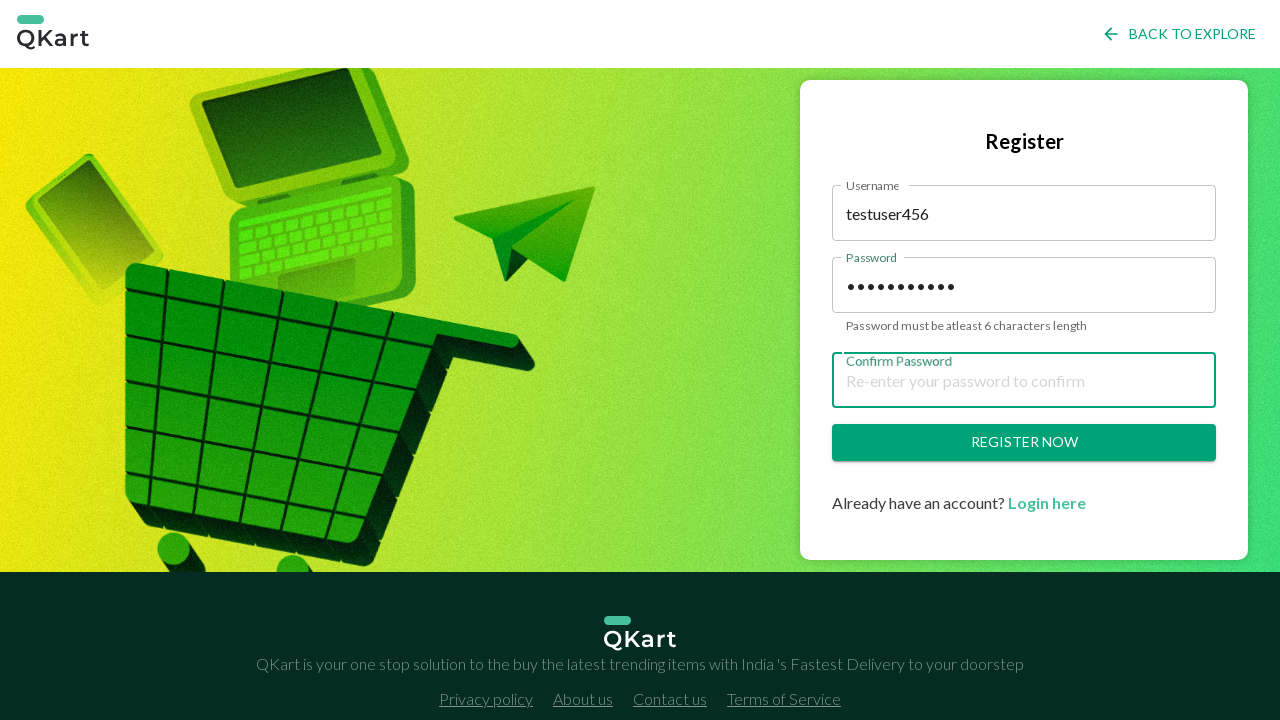

Typed password 'testpass456' in confirm password field
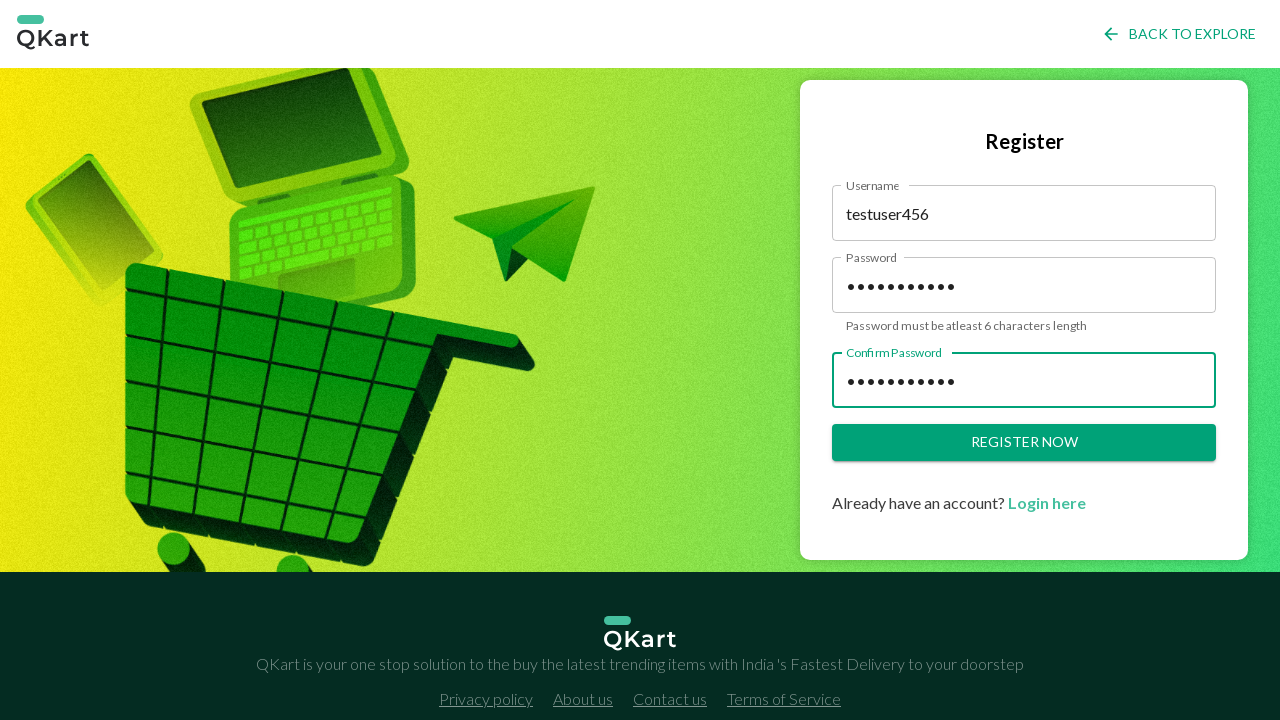

Tabbed to Register button
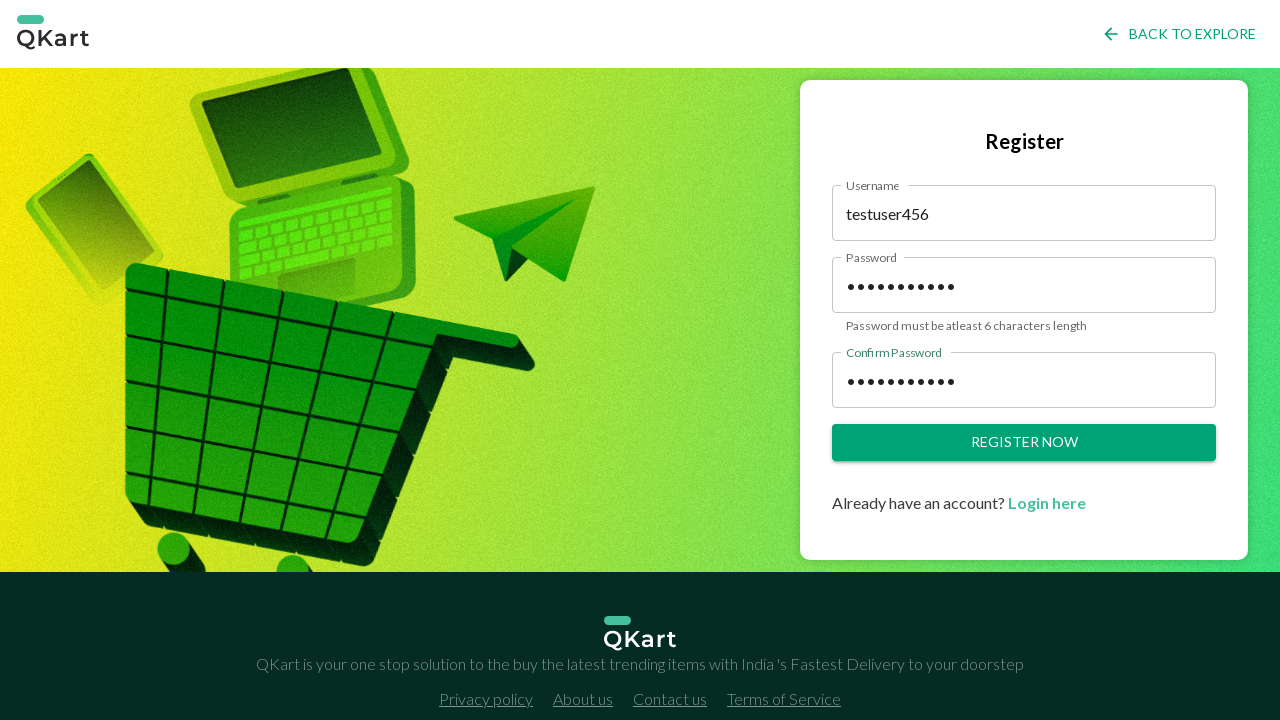

Pressed Enter to submit registration form
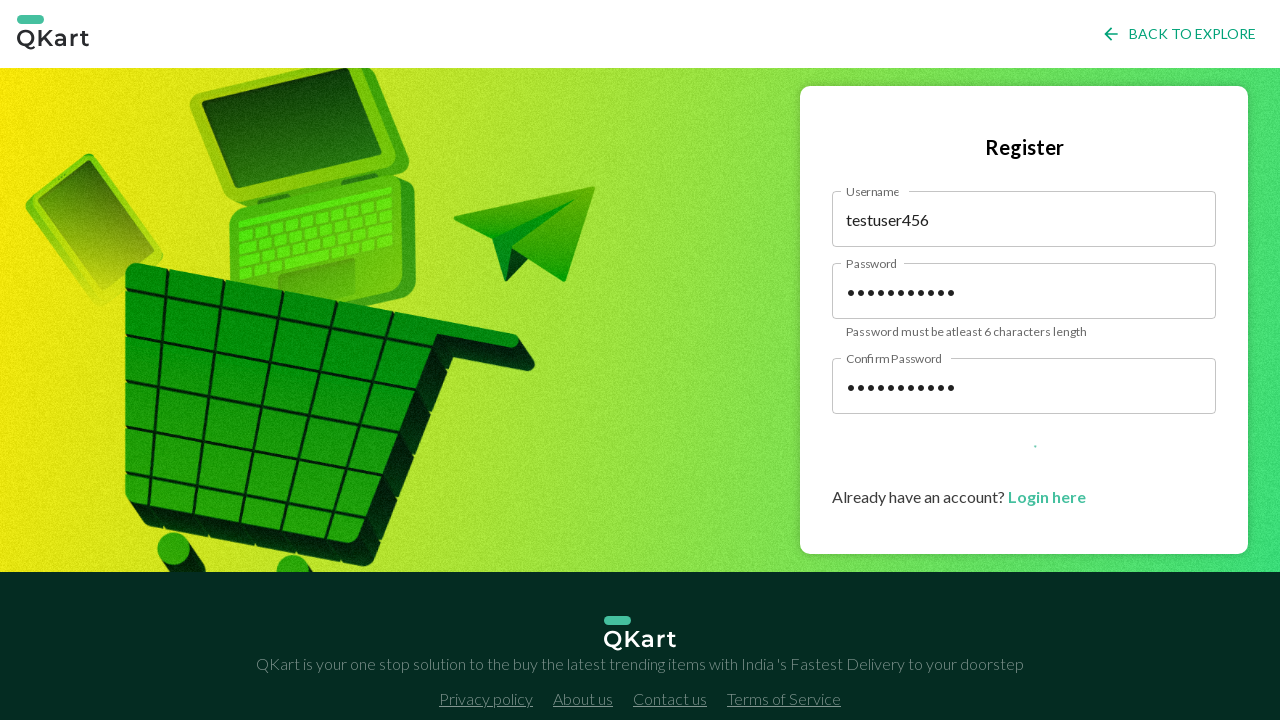

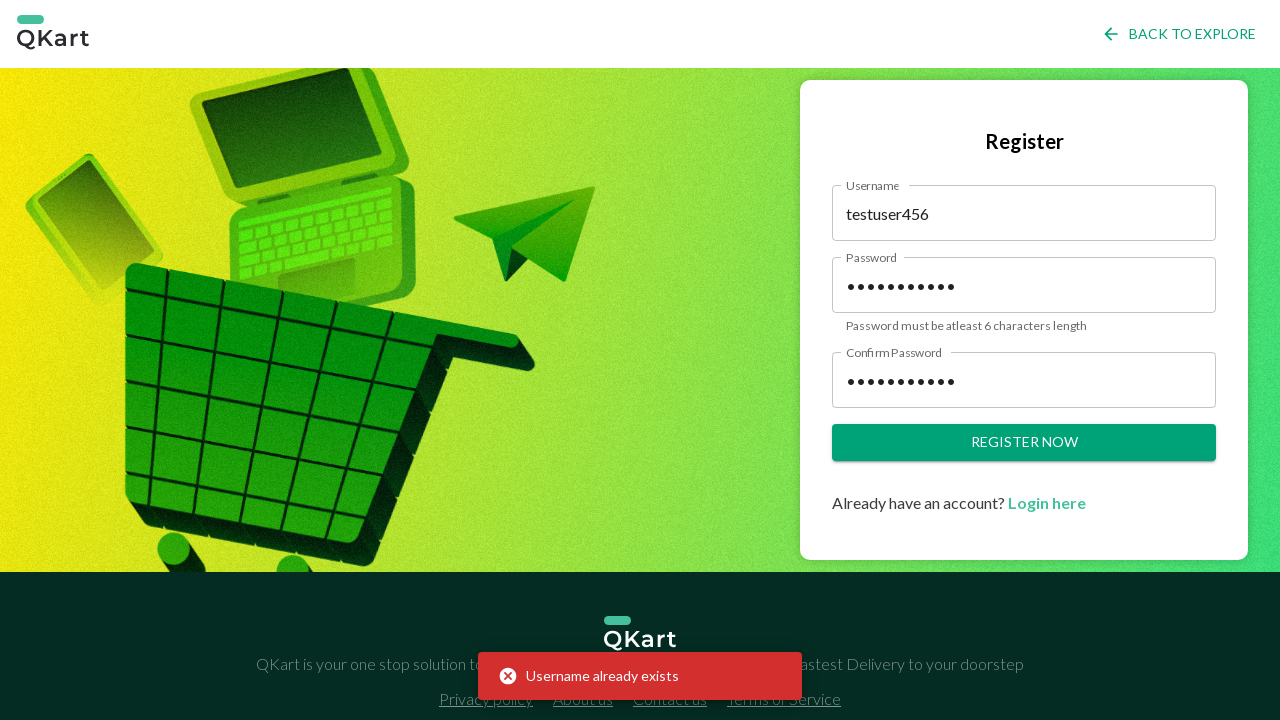